Tests the autocomplete functionality on a practice automation page by typing a partial country name and navigating through suggestions using keyboard arrow keys

Starting URL: https://rahulshettyacademy.com/AutomationPractice/

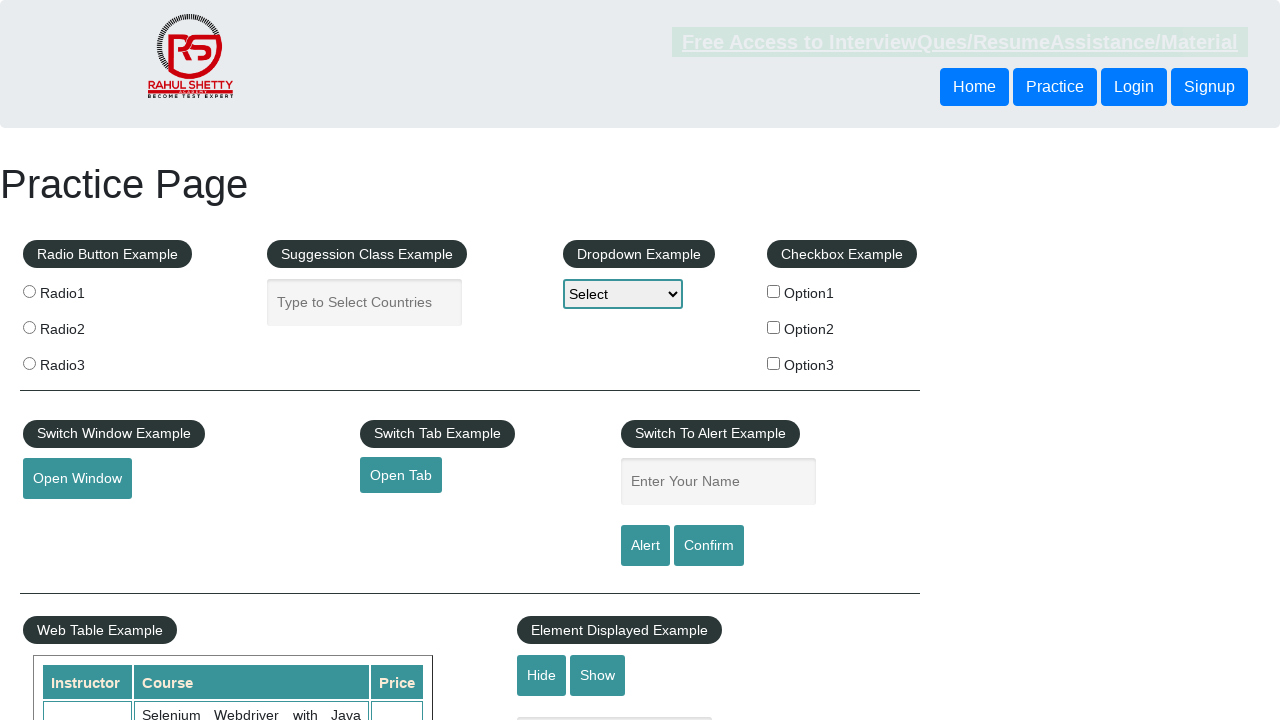

SSL warning did not appear, continuing with test on #details-button
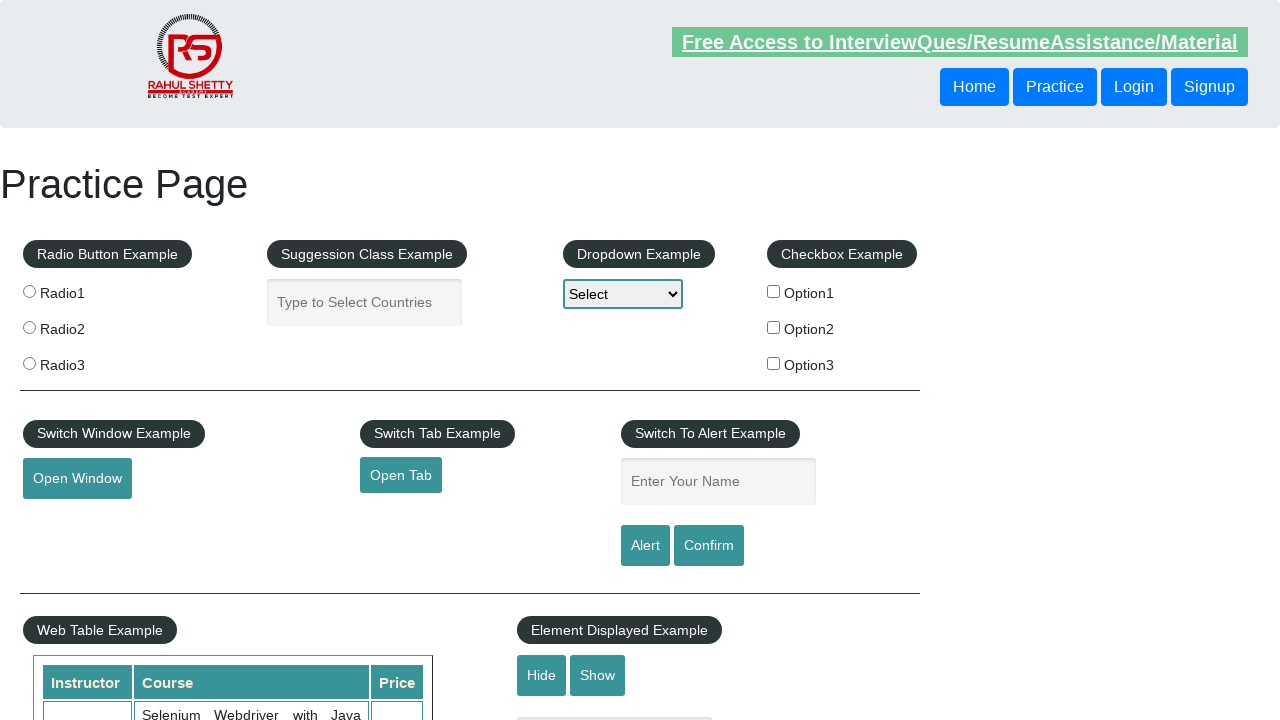

Typed 'ind' in autocomplete field on #autocomplete
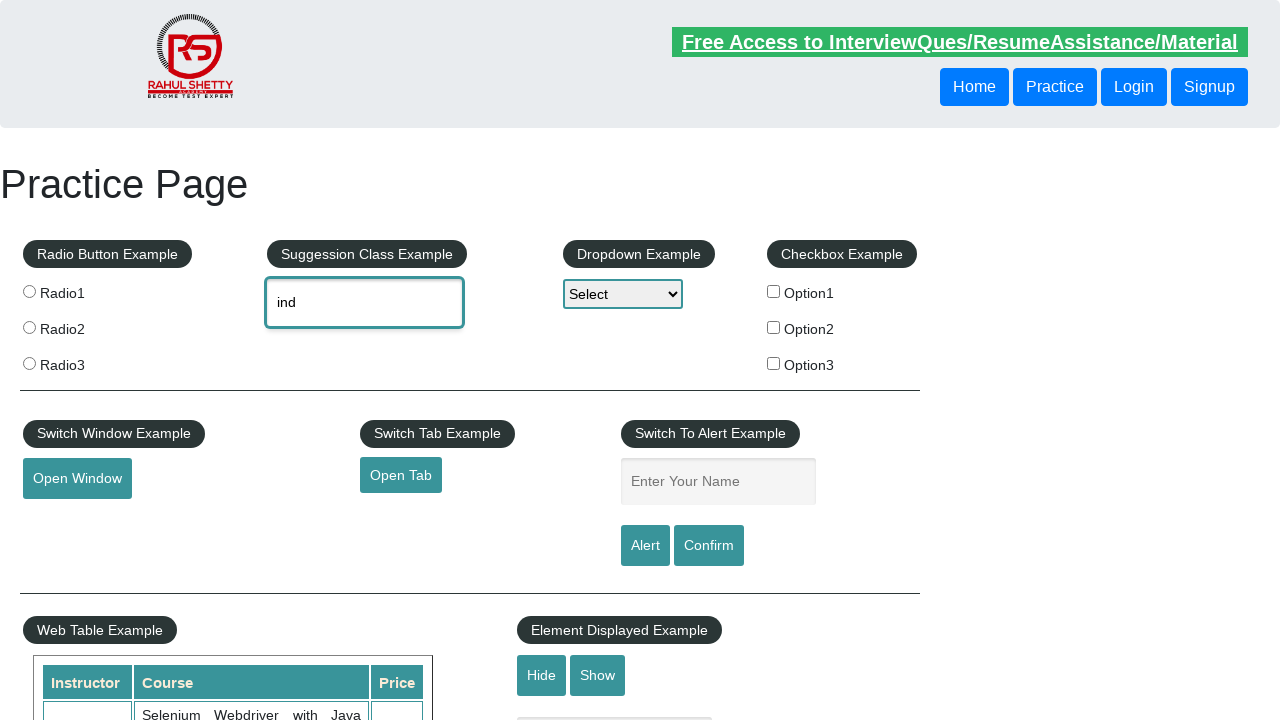

Waited 2 seconds for autocomplete suggestions to appear
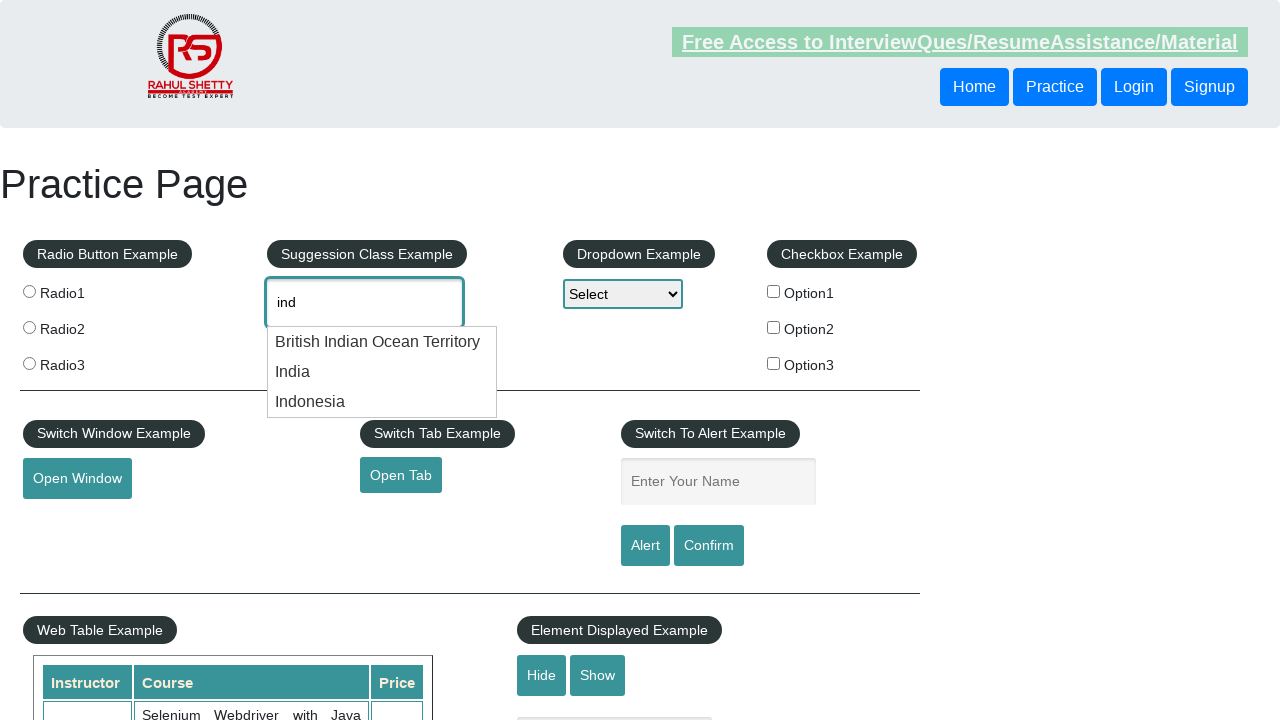

Pressed ArrowDown to navigate to first suggestion on #autocomplete
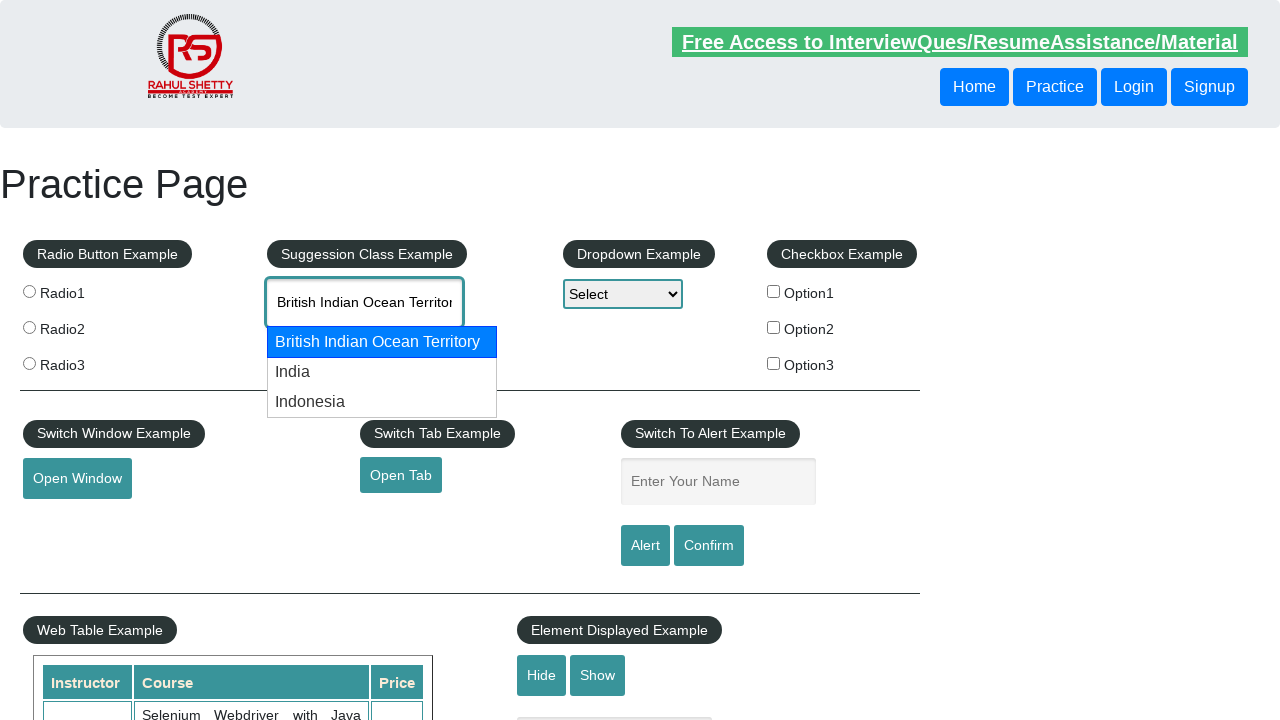

Pressed ArrowDown to navigate to second suggestion on #autocomplete
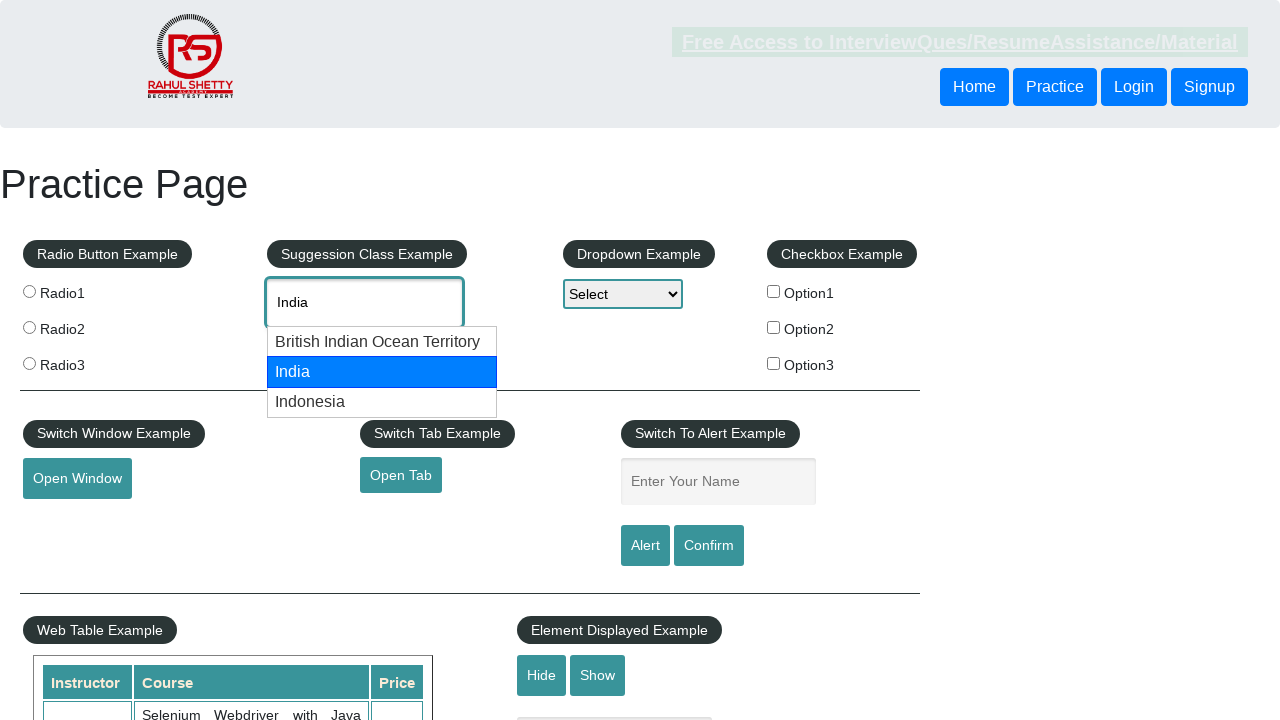

Pressed ArrowDown to navigate to third suggestion on #autocomplete
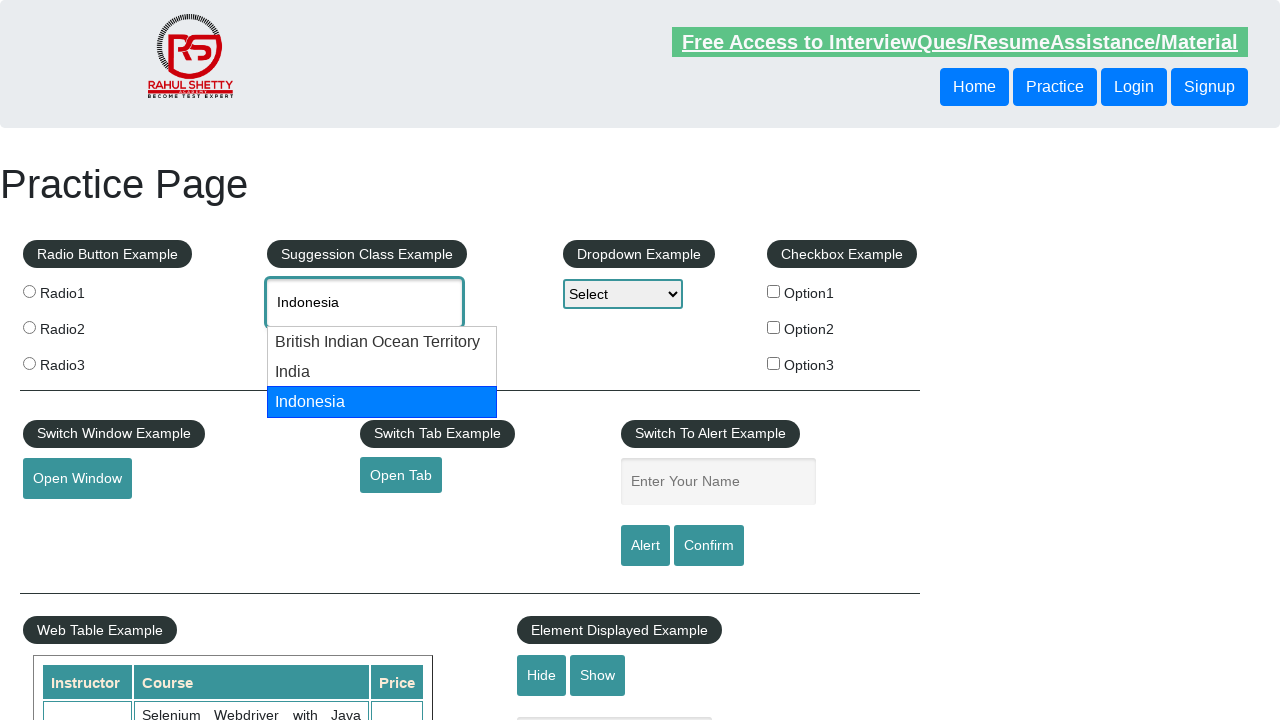

Retrieved selected autocomplete value: None
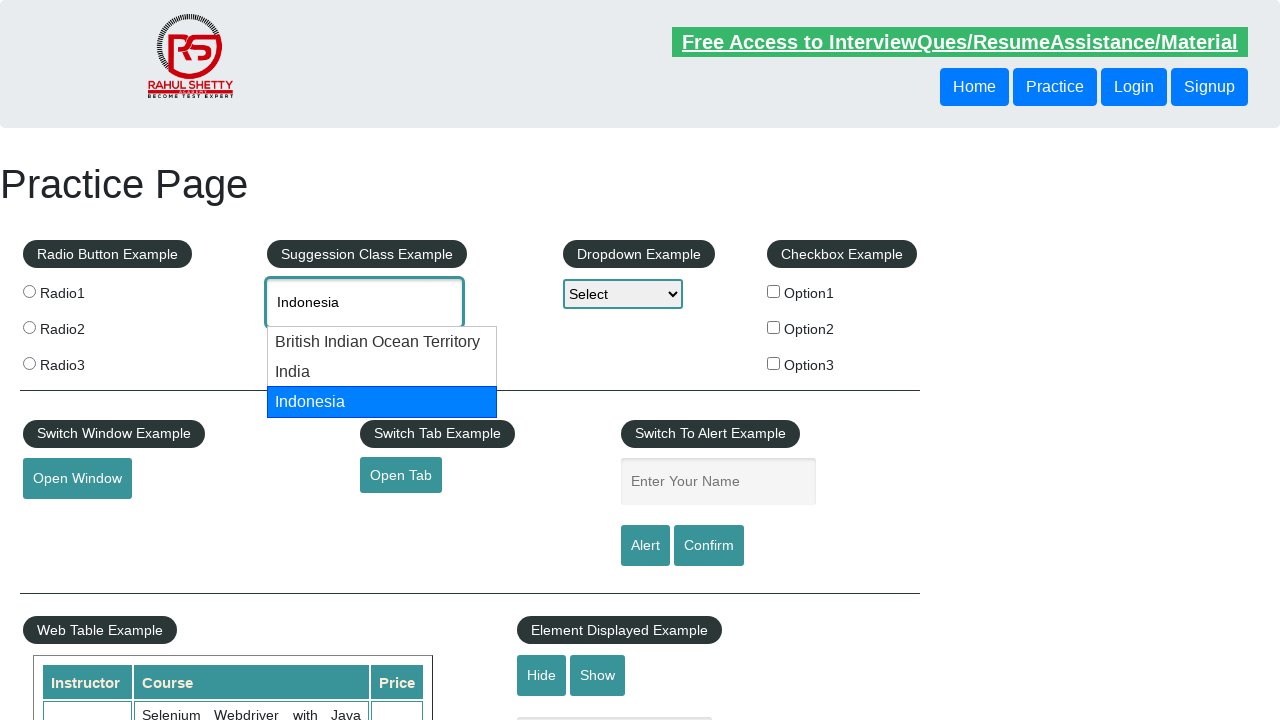

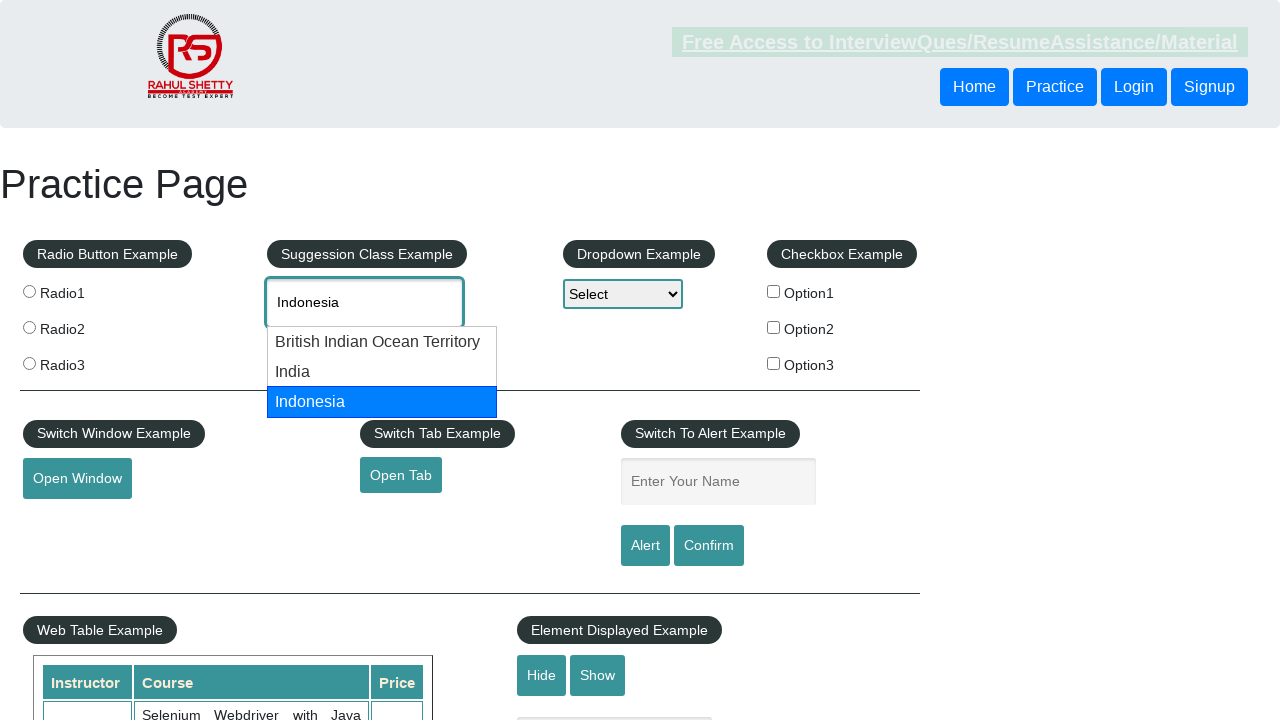